Searches for products containing "ro" and adds the fourth matching product to the cart

Starting URL: https://rahulshettyacademy.com/seleniumPractise/#/

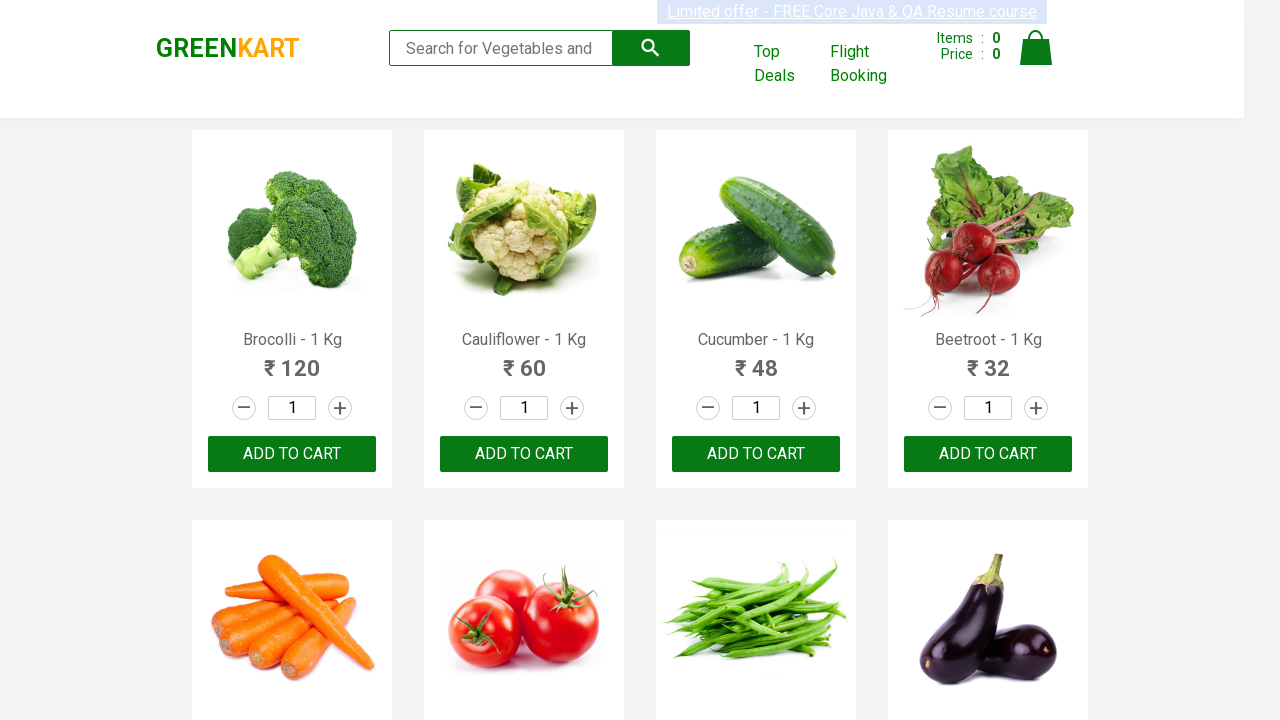

Filled search field with 'ro' on .search-keyword
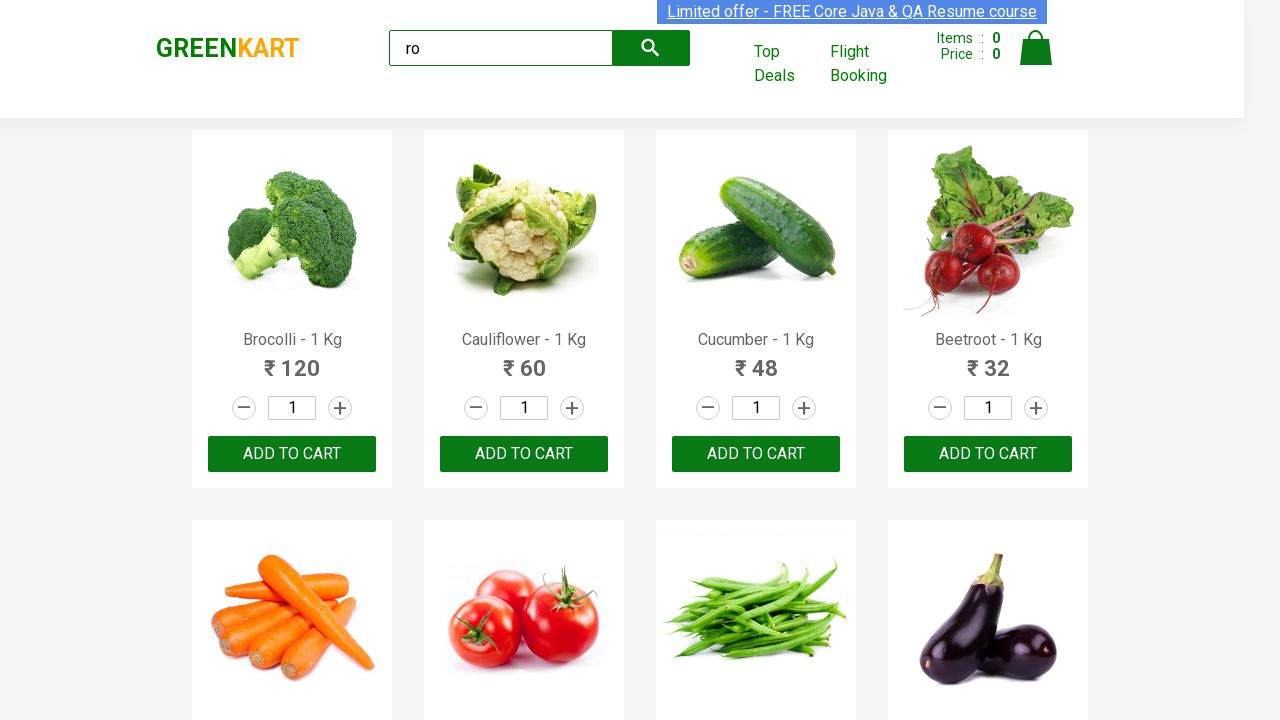

Products filtered and loaded
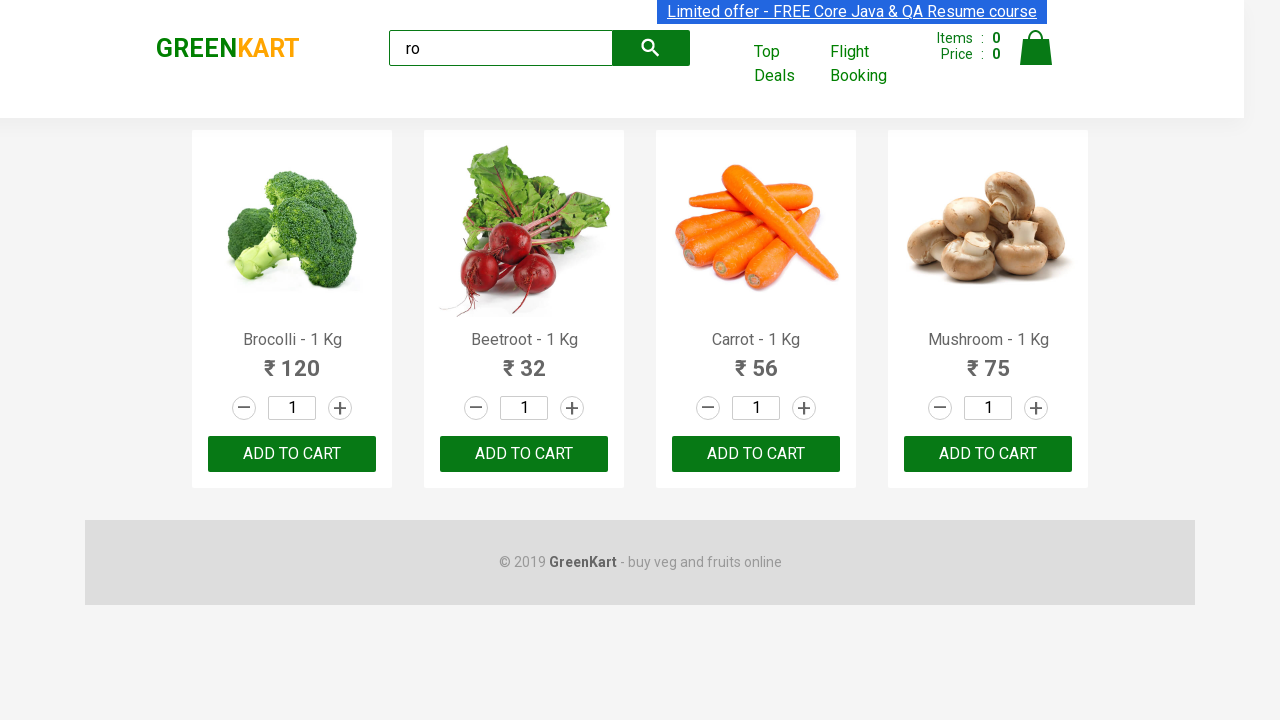

Clicked 'ADD TO CART' button for the fourth matching product at (988, 454) on .products .product >> nth=3 >> text=ADD TO CART
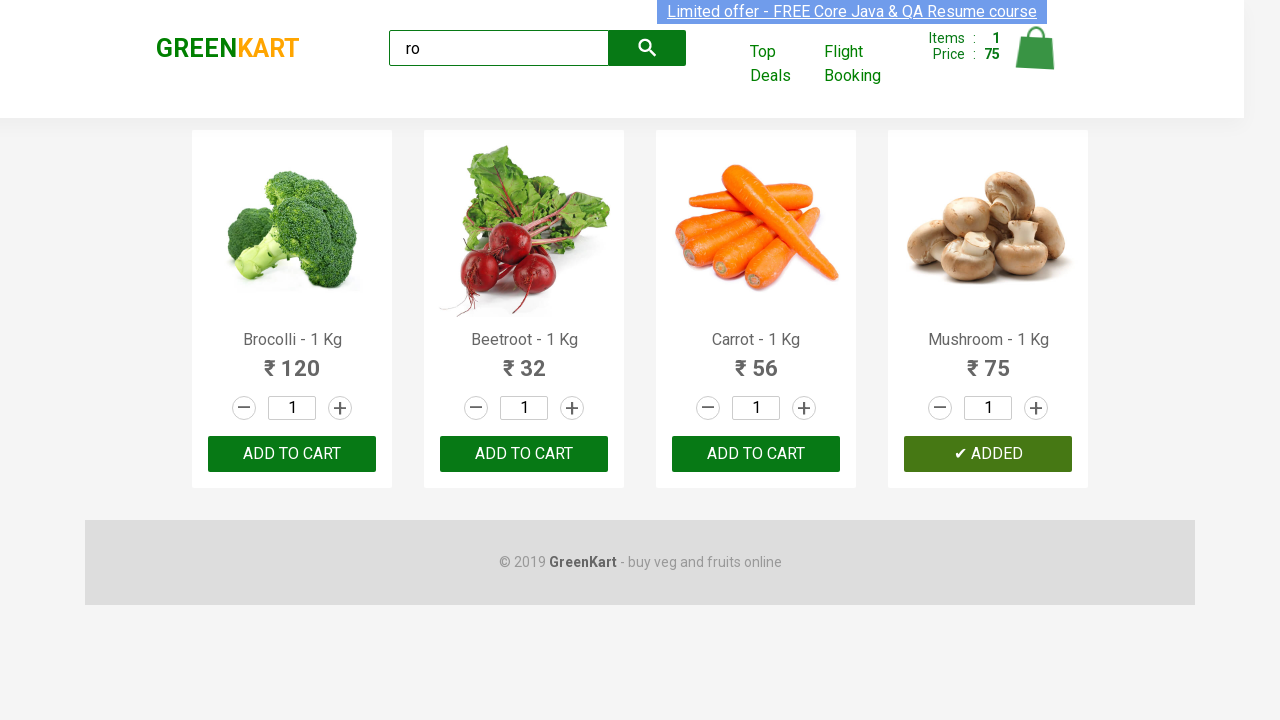

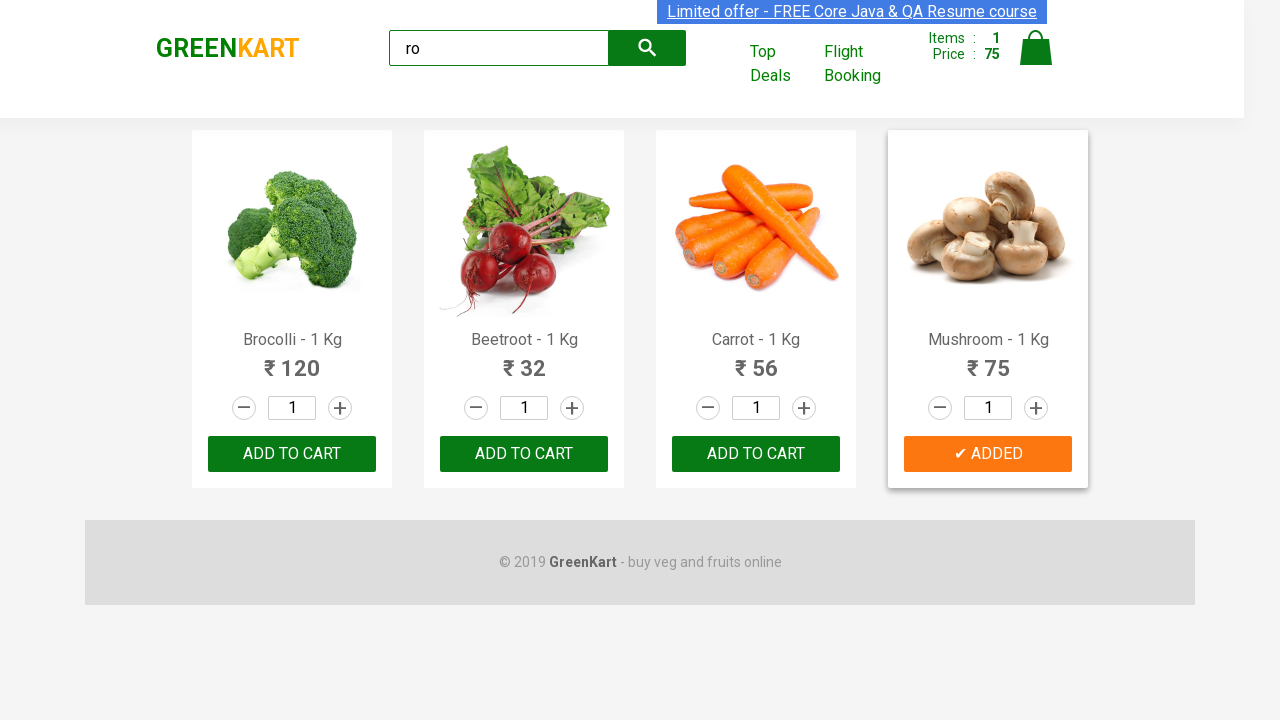